Tests drag and drop by offset by calculating positions and dragging element to target location

Starting URL: https://www.selenium.dev/selenium/web/mouse_interaction.html

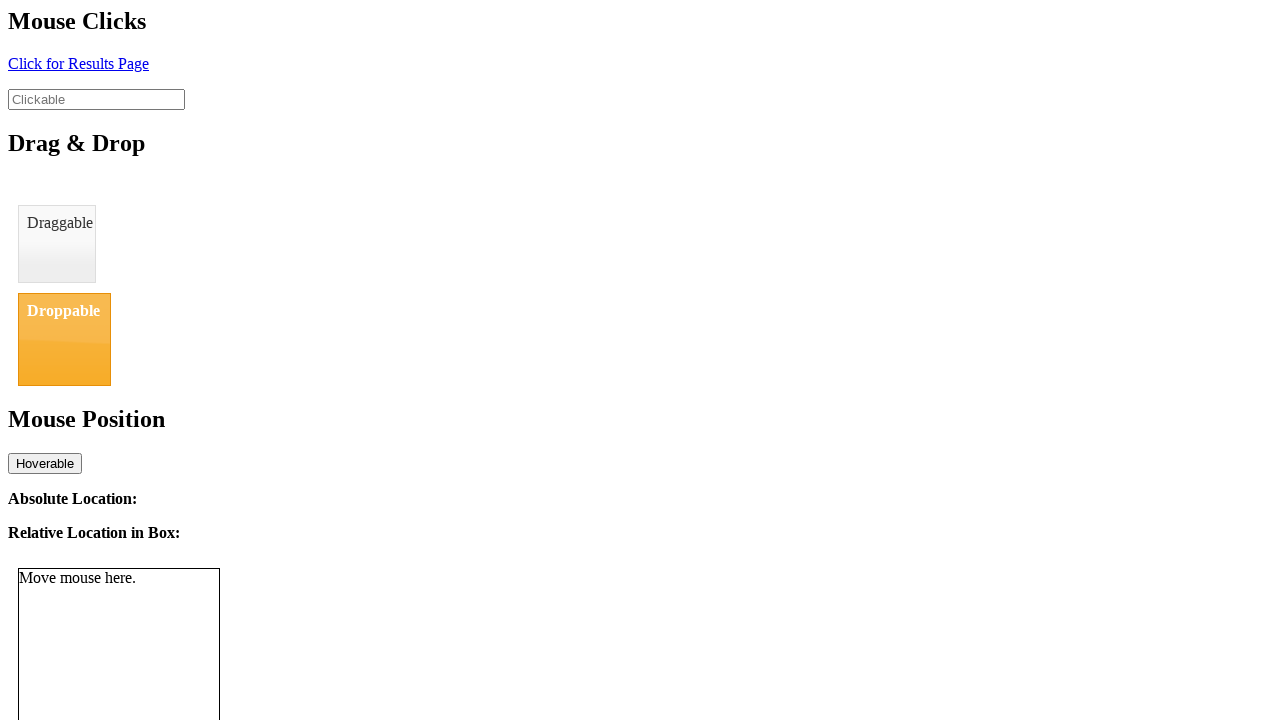

Located draggable element
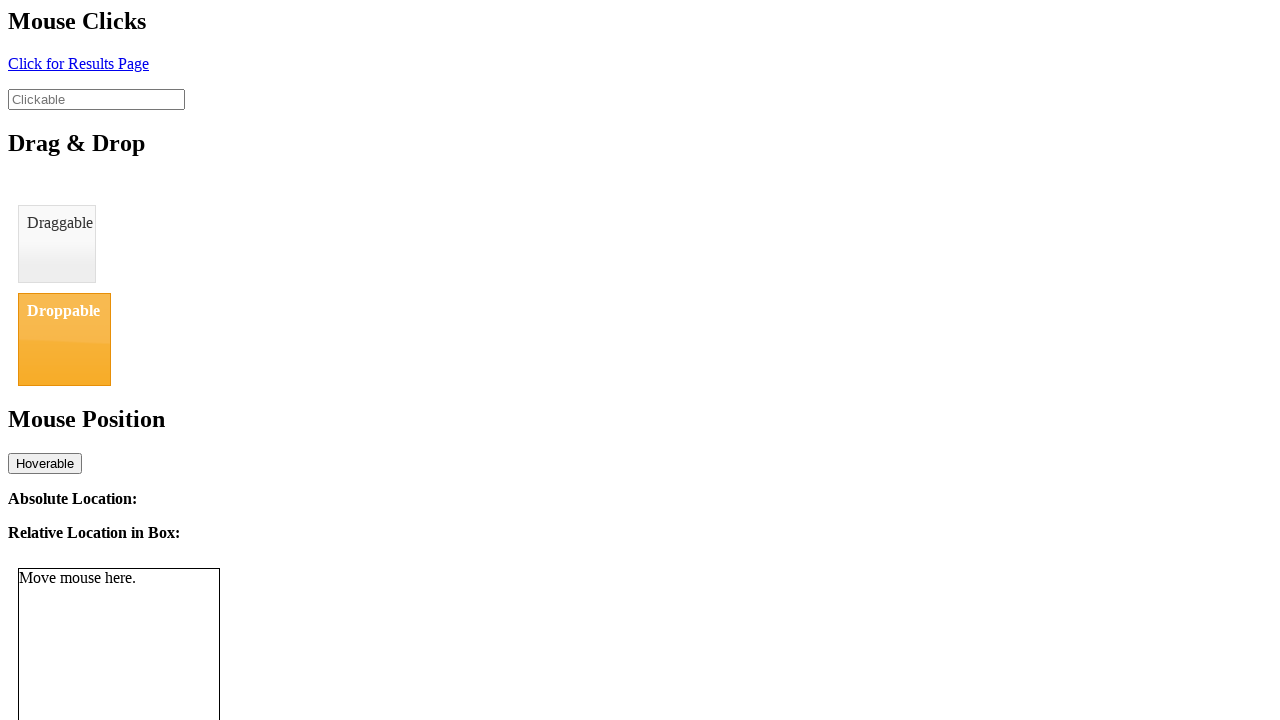

Located droppable element
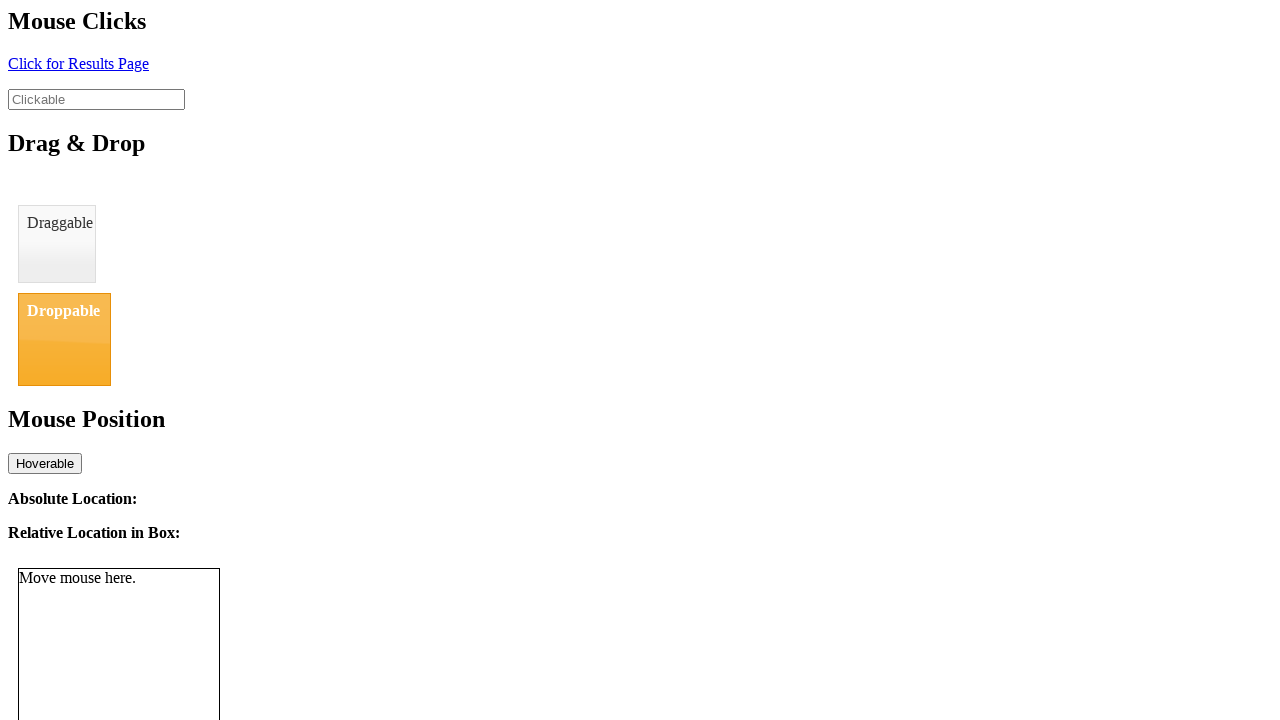

Dragged element from draggable to droppable location at (64, 339)
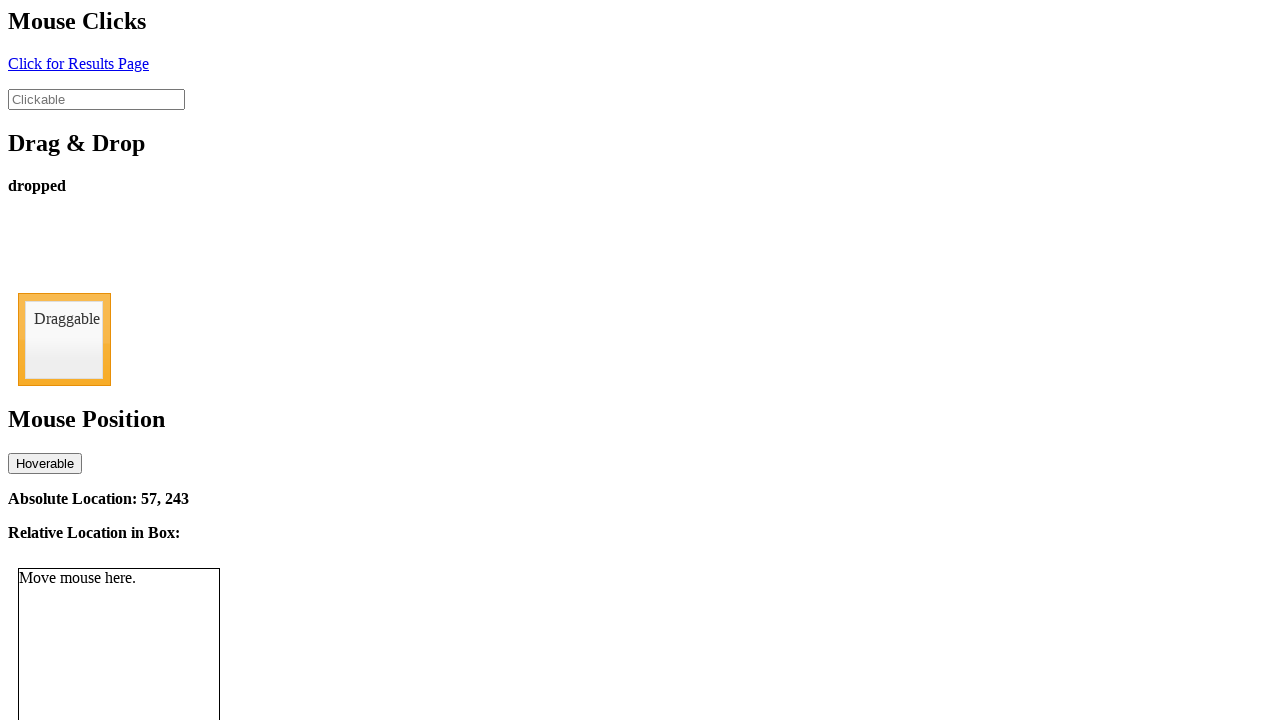

Verified drop status shows 'dropped'
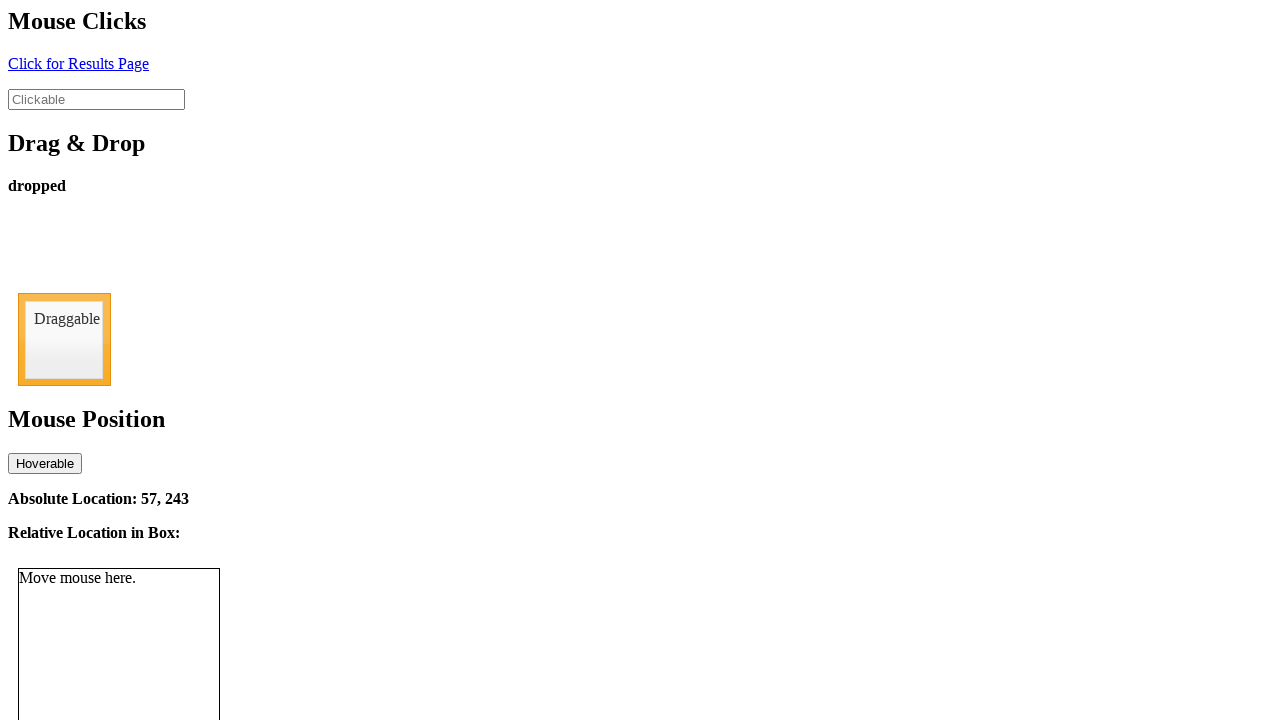

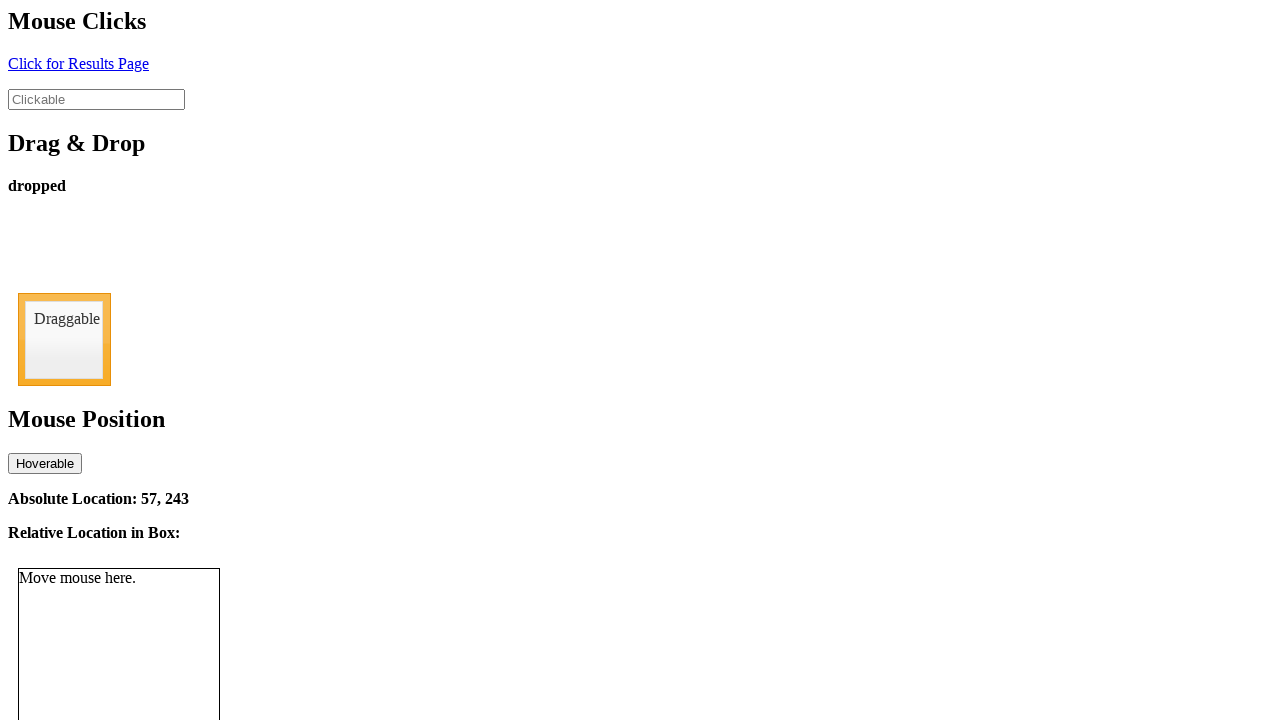